Tests the forgot password form functionality by entering an email address and submitting the form to request password reset instructions.

Starting URL: https://practice.expandtesting.com/forgot-password

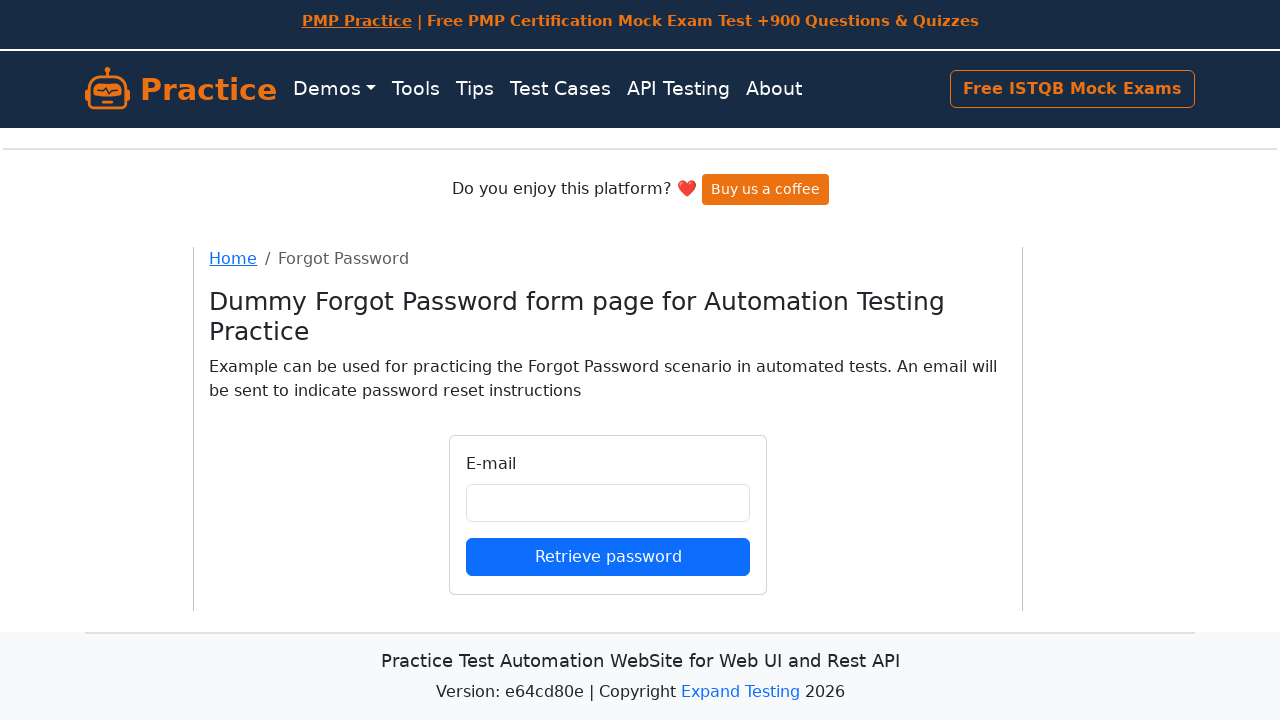

Filled email field with 'johndoe2024@example.com' on input#email
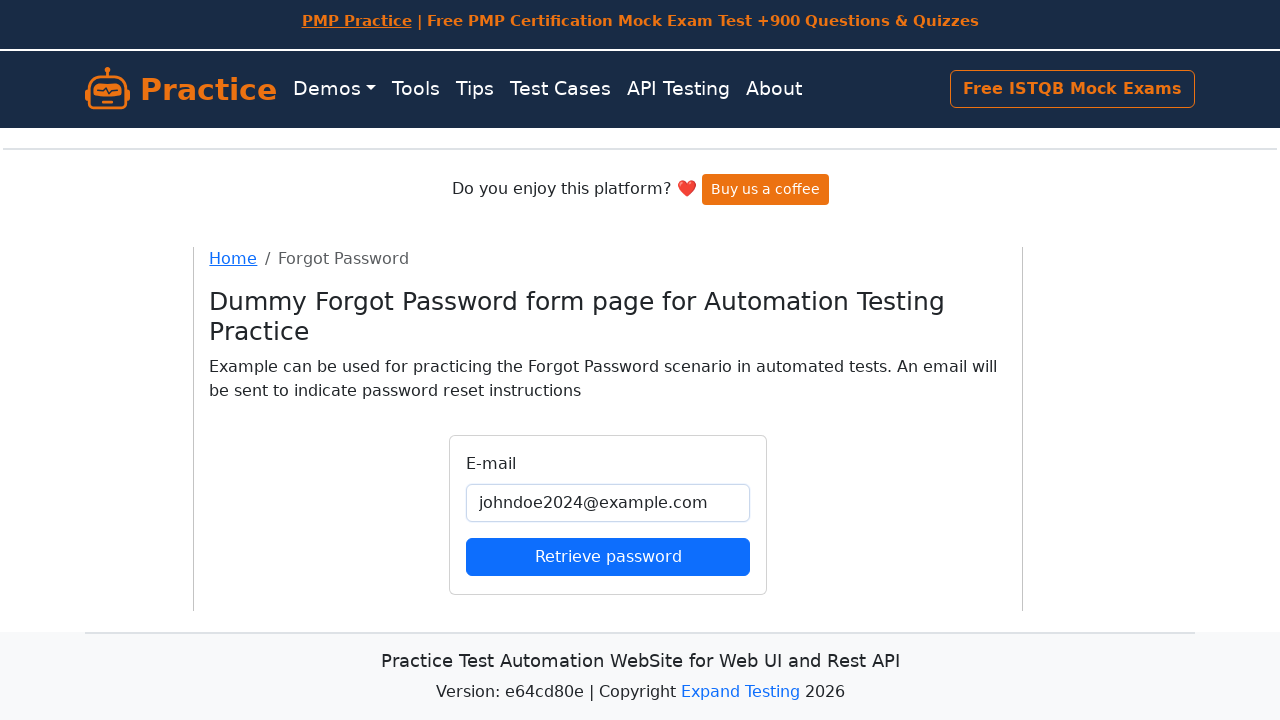

Clicked submit button to request password reset at (608, 556) on button[type='submit']
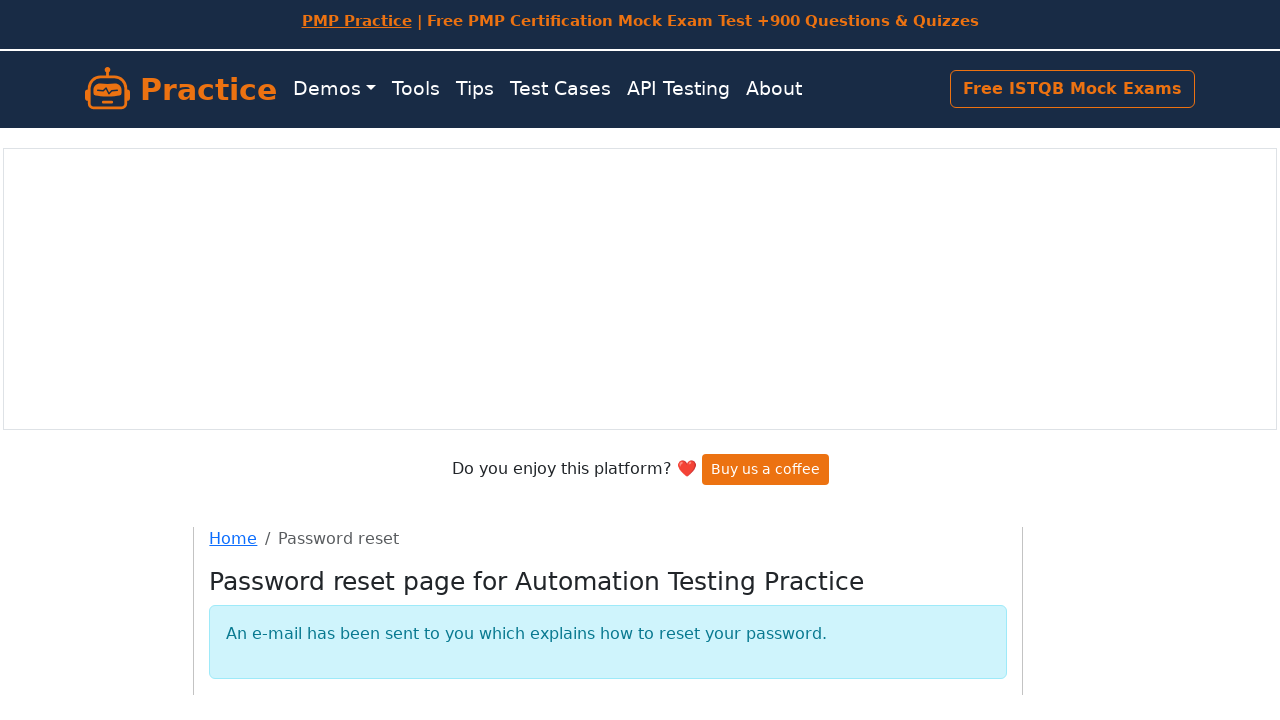

Form submission completed and page stabilized
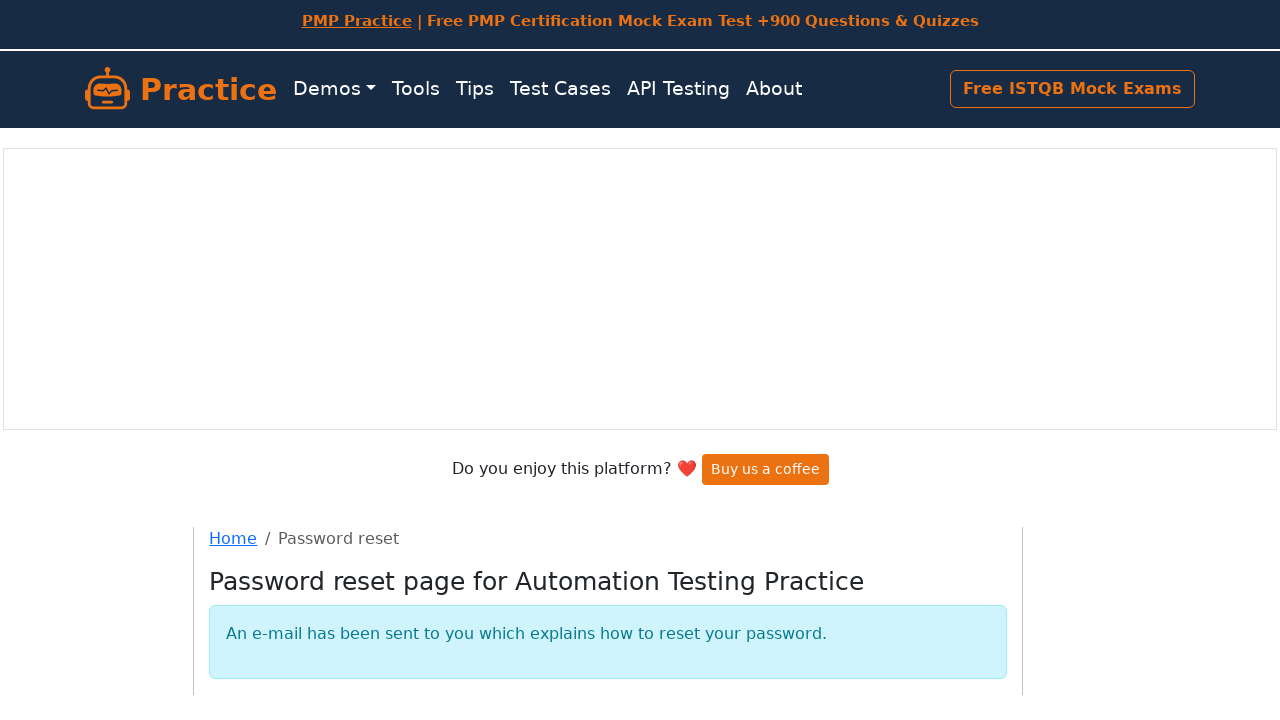

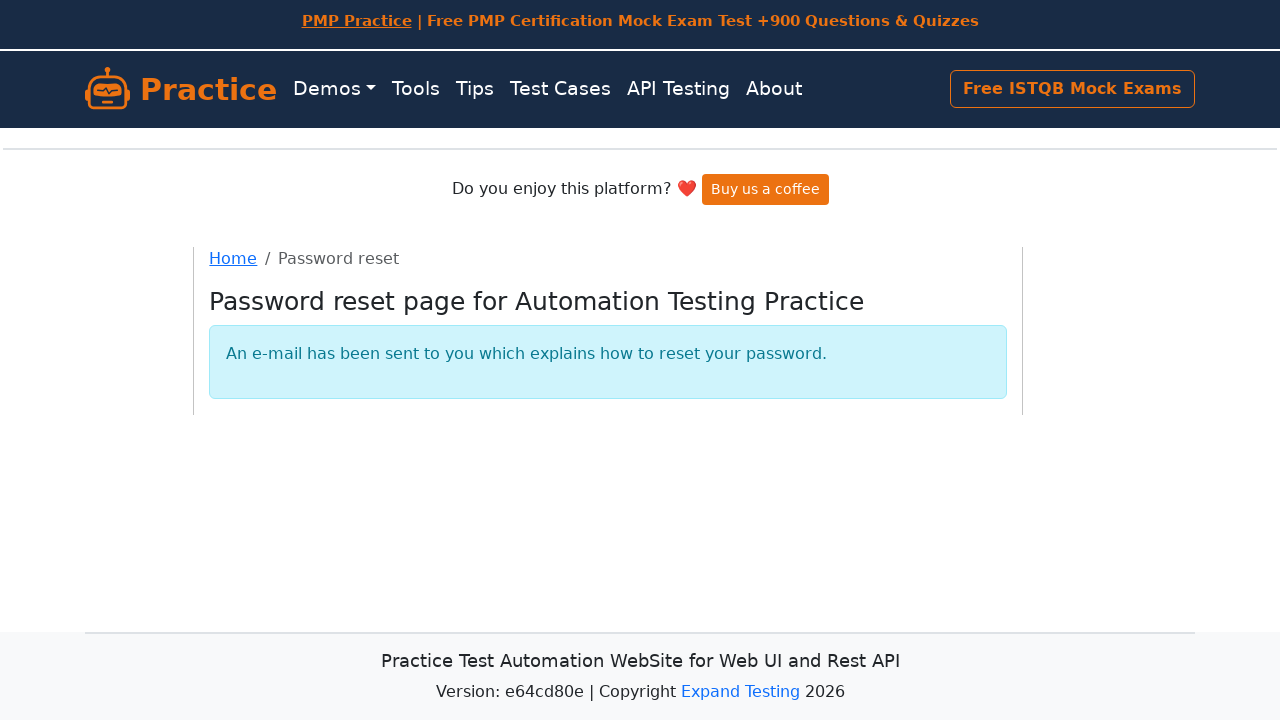